Tests filtering to display only completed todo items.

Starting URL: https://demo.playwright.dev/todomvc

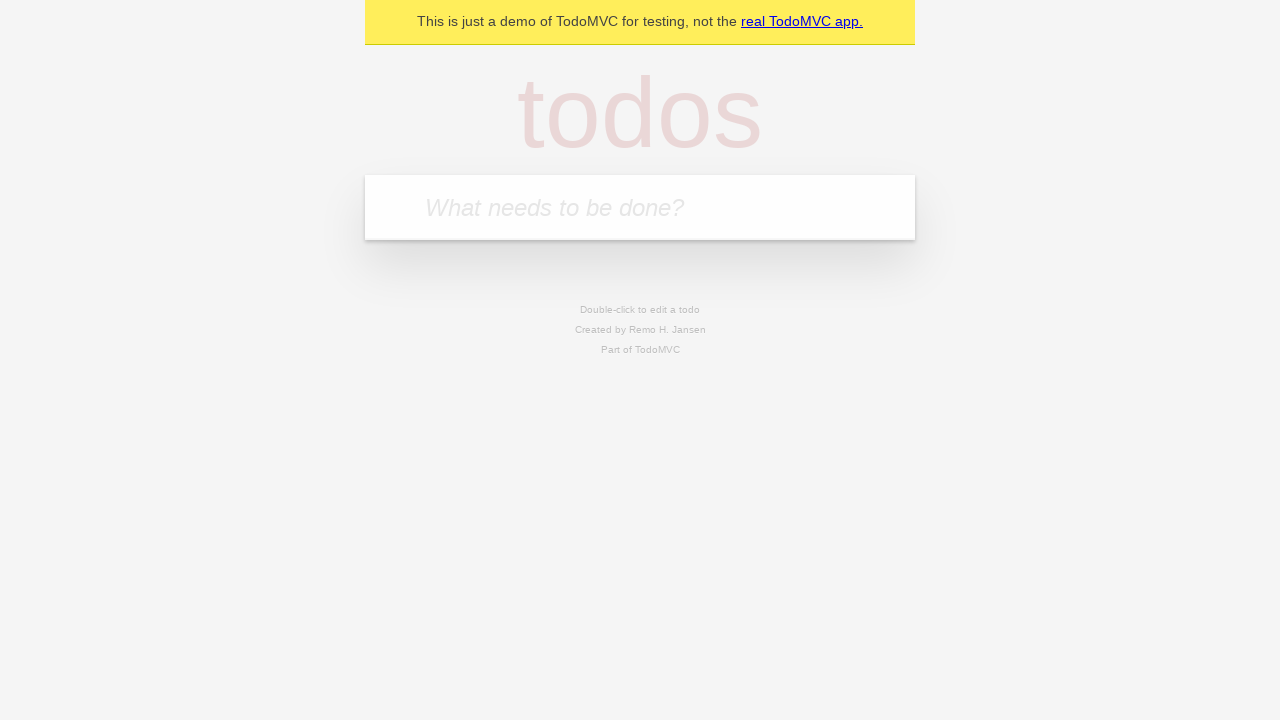

Filled todo input with 'buy some cheese' on internal:attr=[placeholder="What needs to be done?"i]
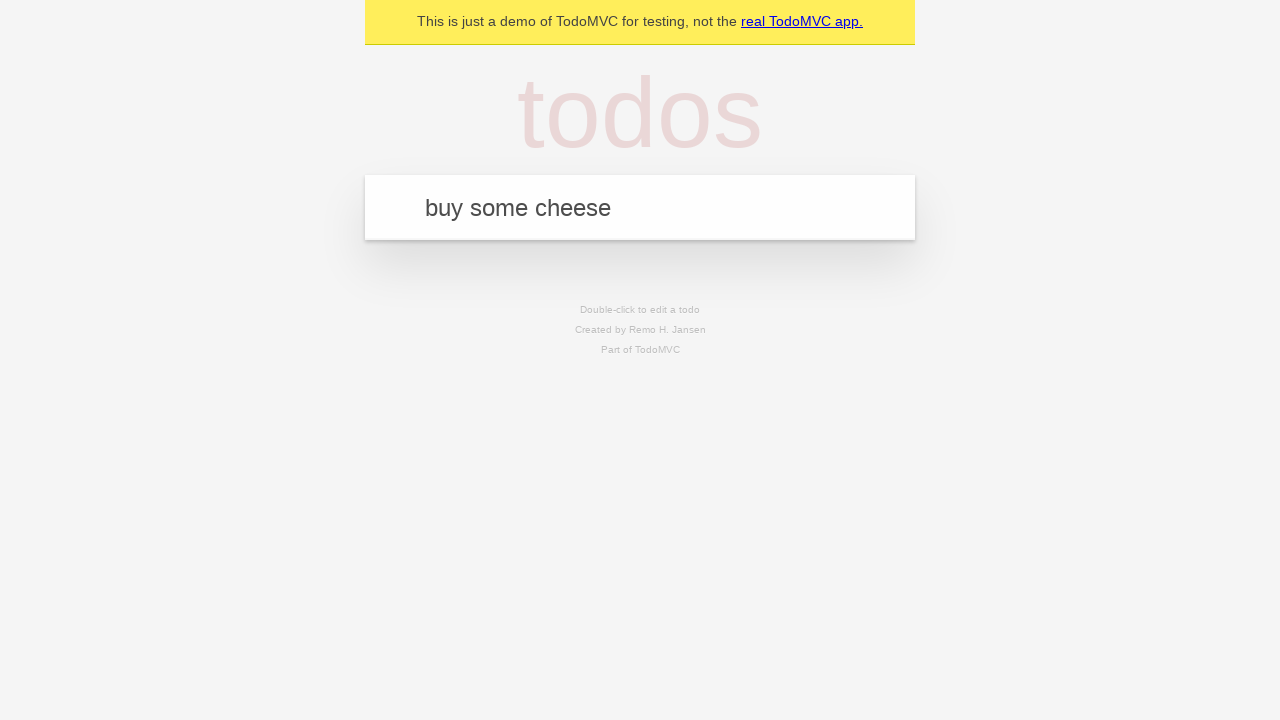

Pressed Enter to add todo item 'buy some cheese' on internal:attr=[placeholder="What needs to be done?"i]
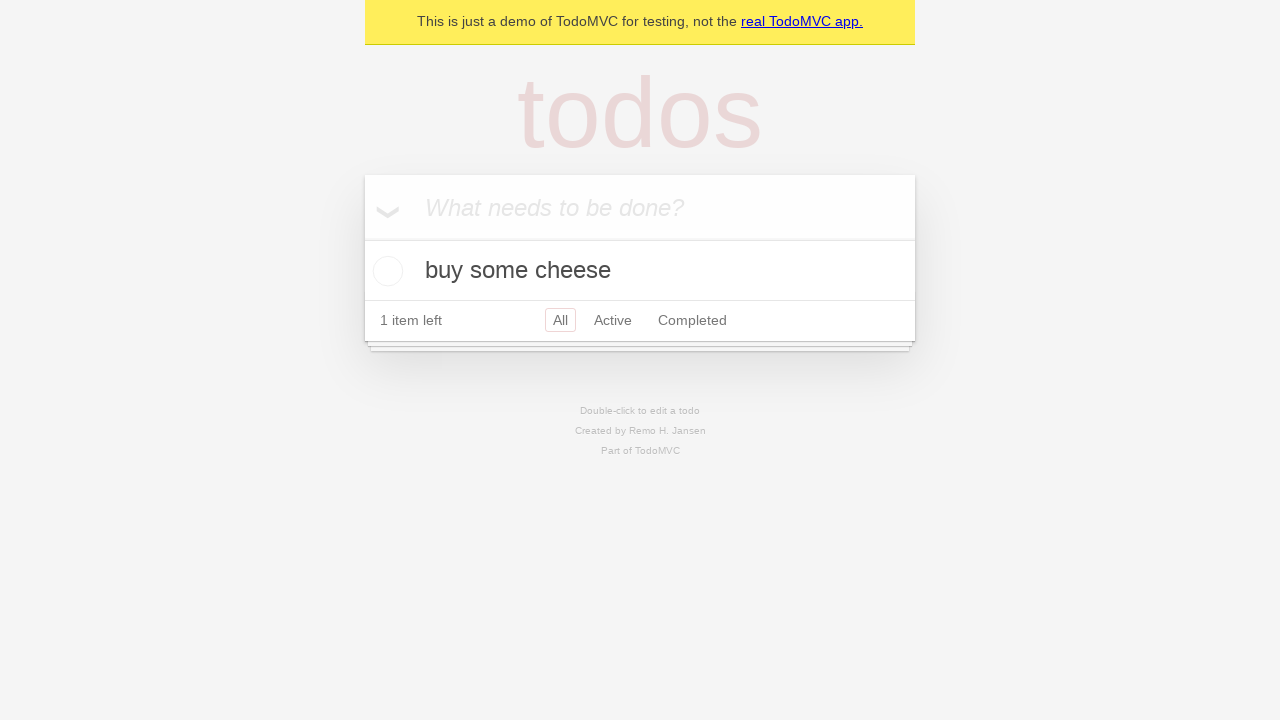

Filled todo input with 'feed the cat' on internal:attr=[placeholder="What needs to be done?"i]
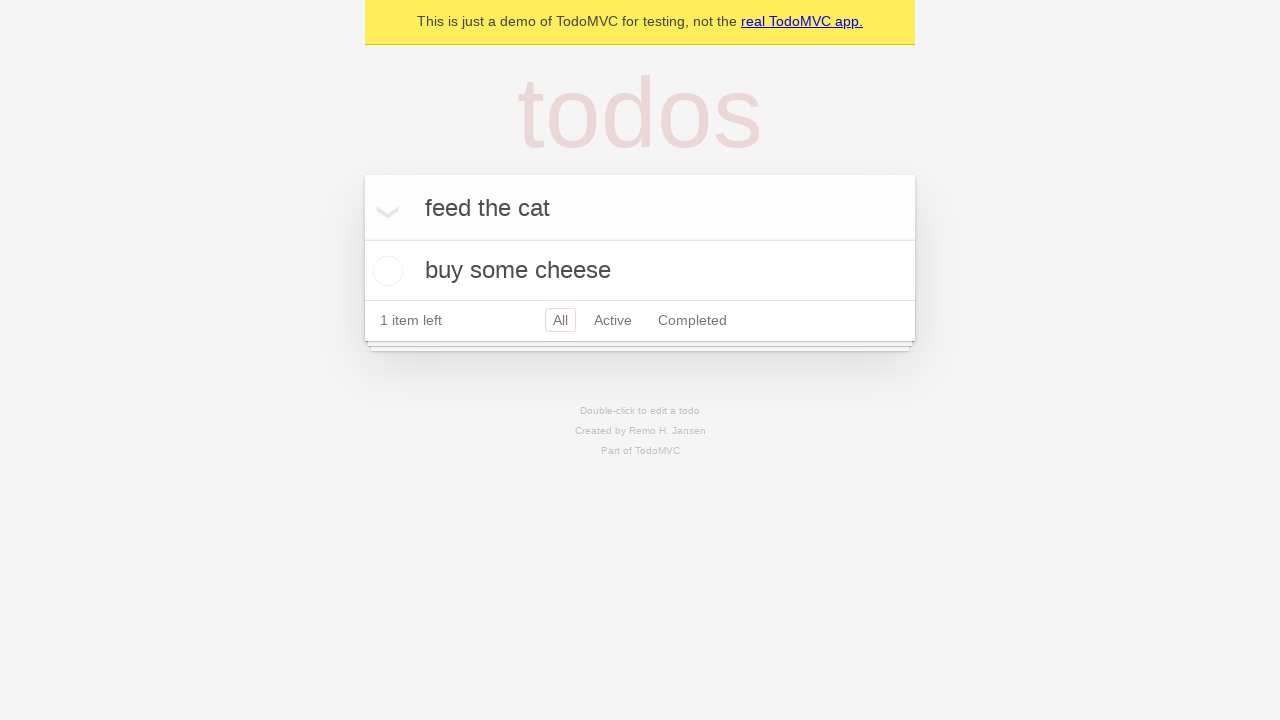

Pressed Enter to add todo item 'feed the cat' on internal:attr=[placeholder="What needs to be done?"i]
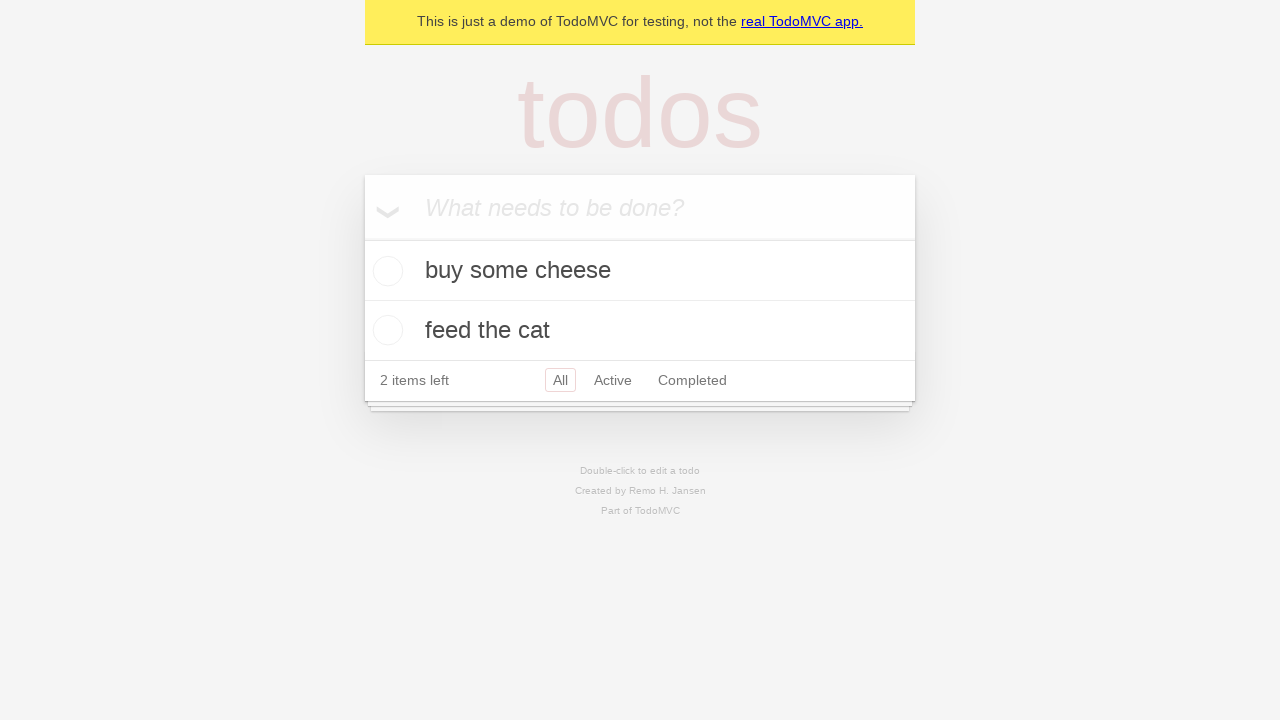

Filled todo input with 'book a doctors appointment' on internal:attr=[placeholder="What needs to be done?"i]
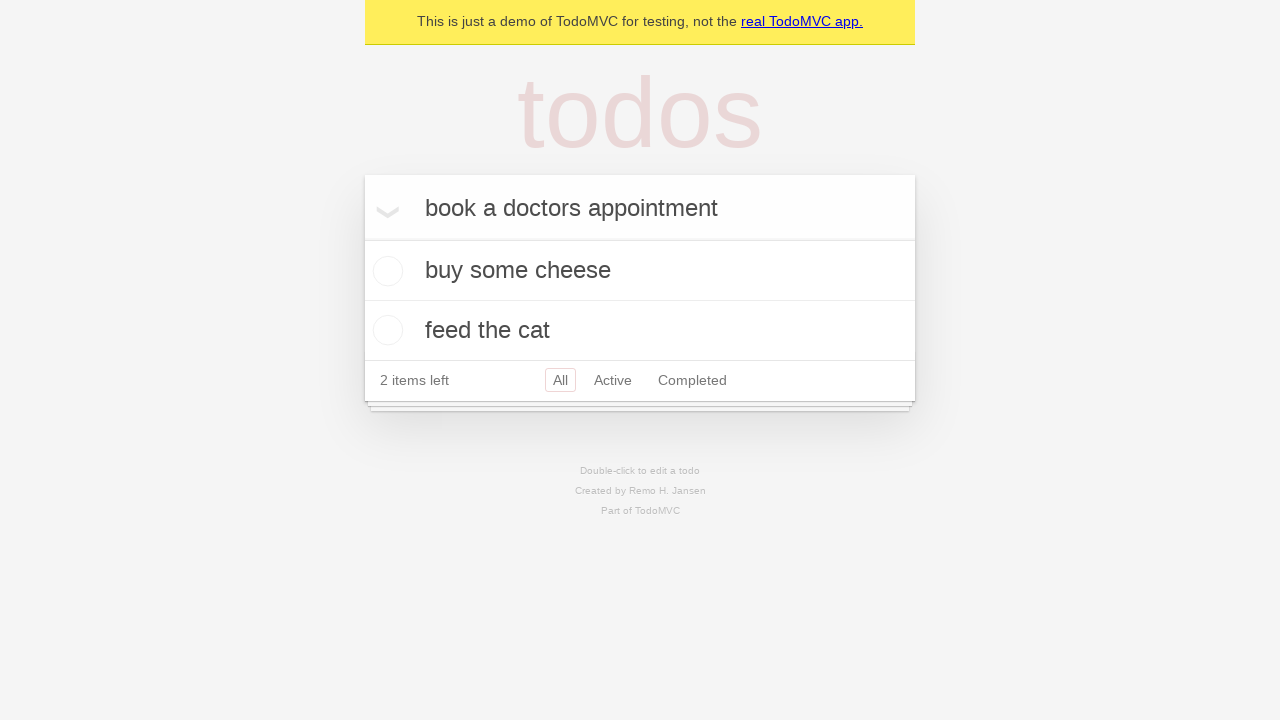

Pressed Enter to add todo item 'book a doctors appointment' on internal:attr=[placeholder="What needs to be done?"i]
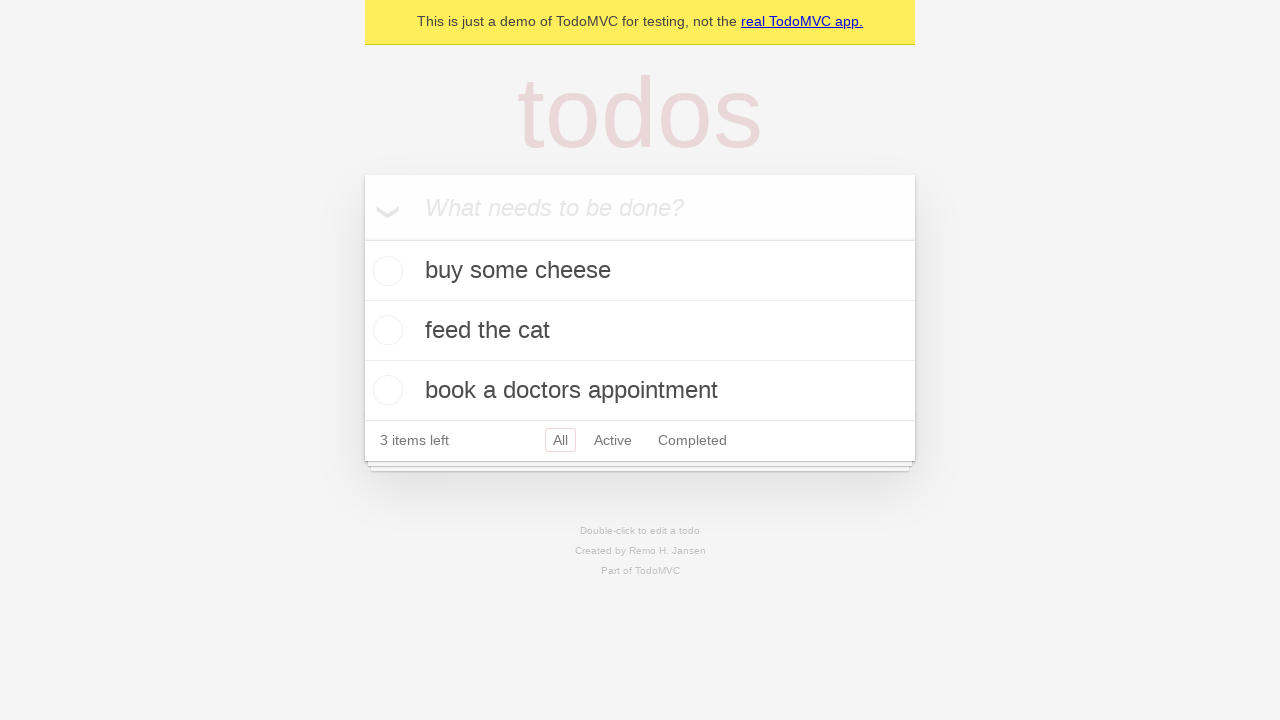

Waited for all 3 todo items to be created
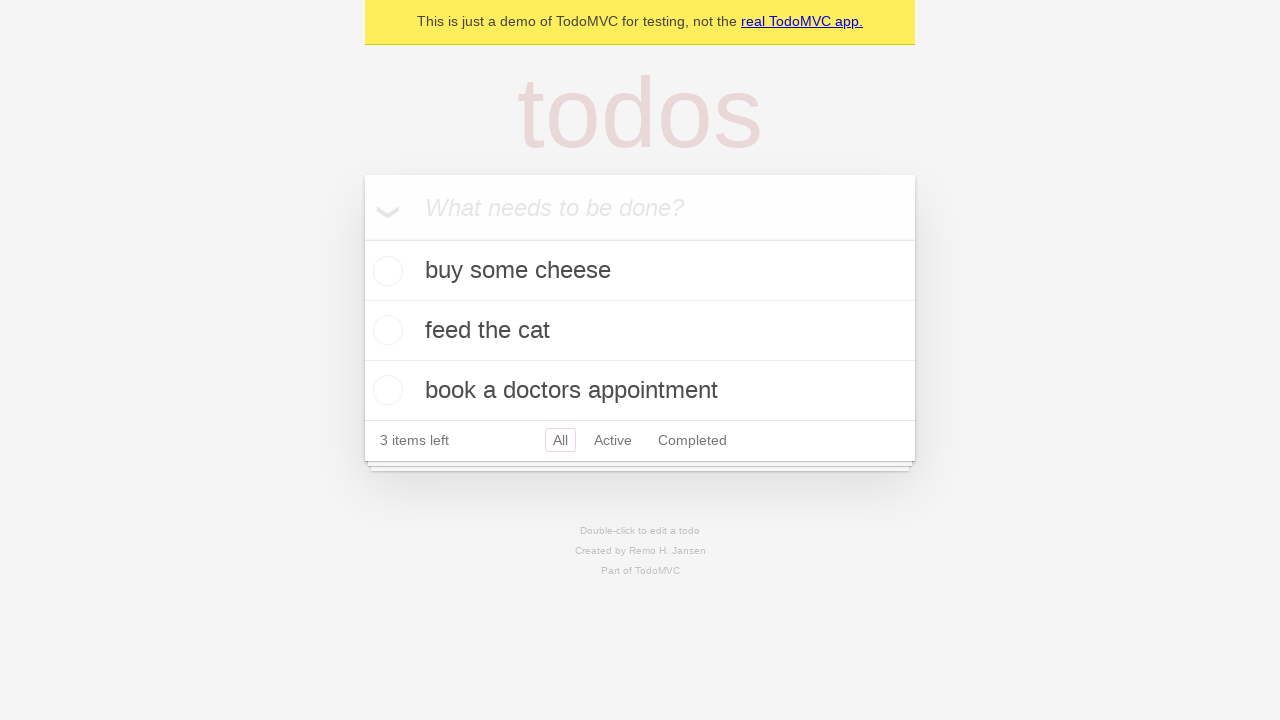

Checked the second todo item (feed the cat) at (385, 330) on internal:testid=[data-testid="todo-item"s] >> nth=1 >> internal:role=checkbox
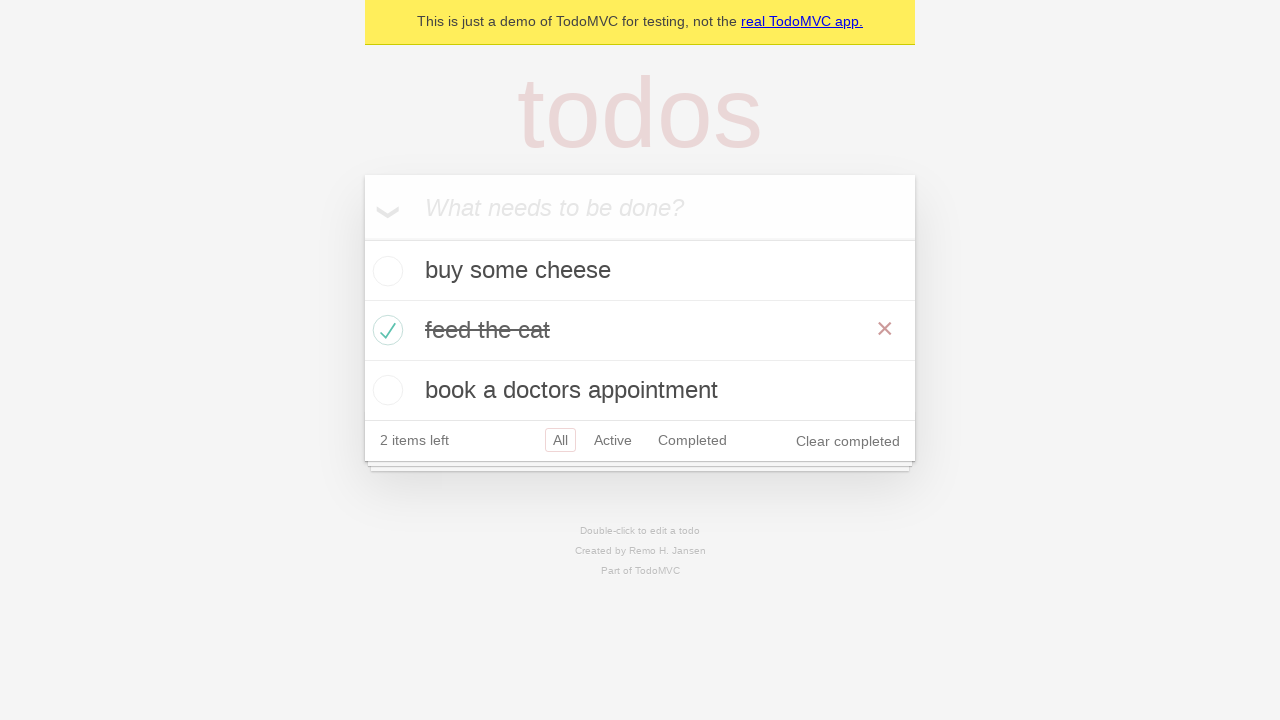

Clicked the Completed filter link at (692, 440) on internal:role=link[name="Completed"i]
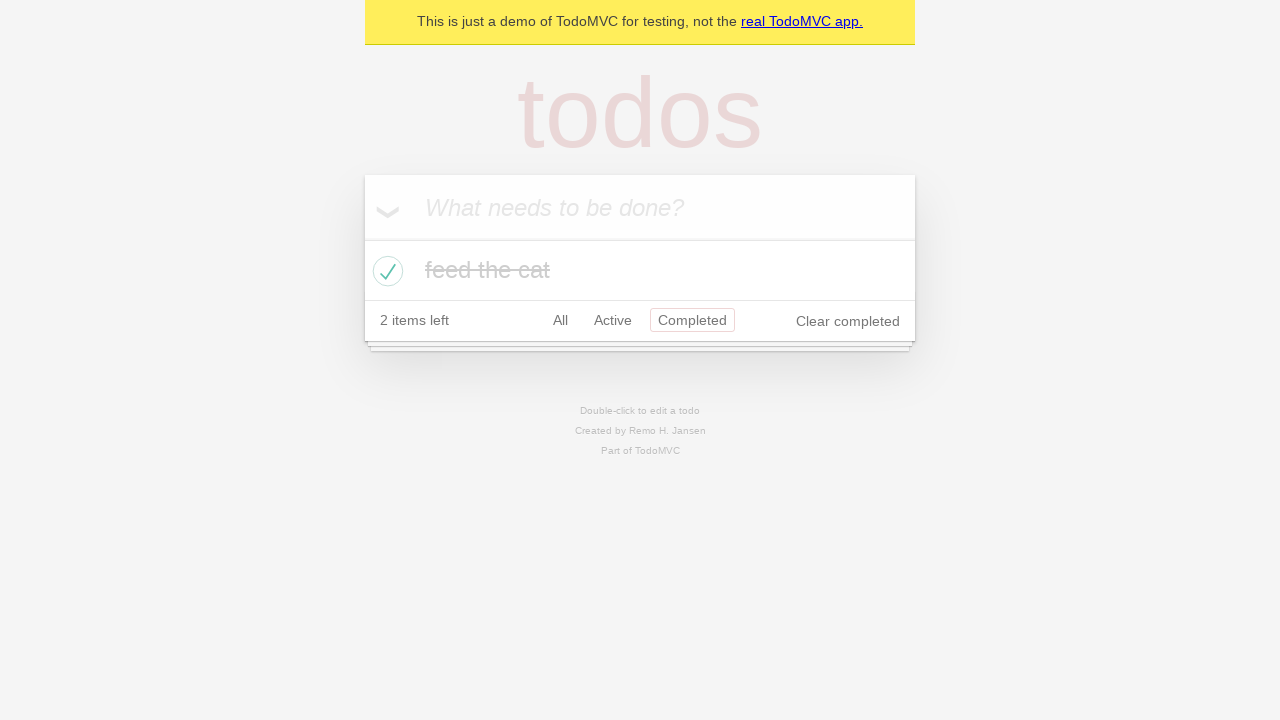

Waited for completed items filter to display only 1 item
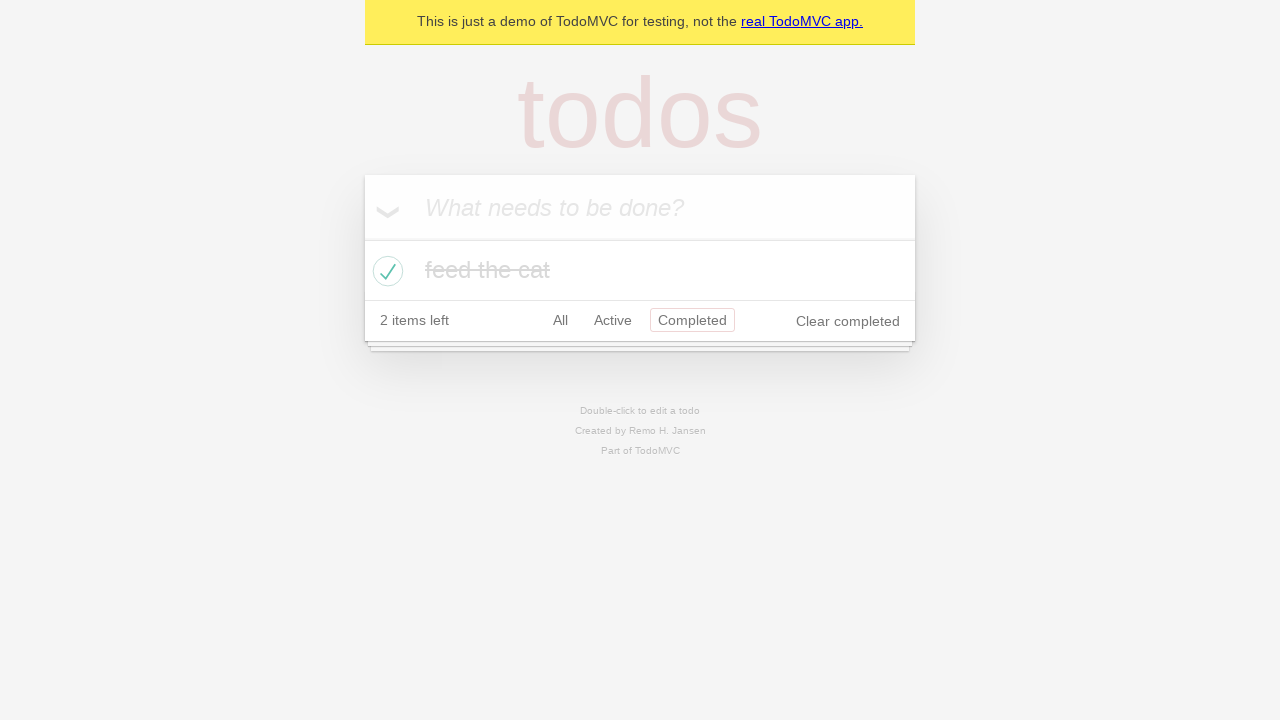

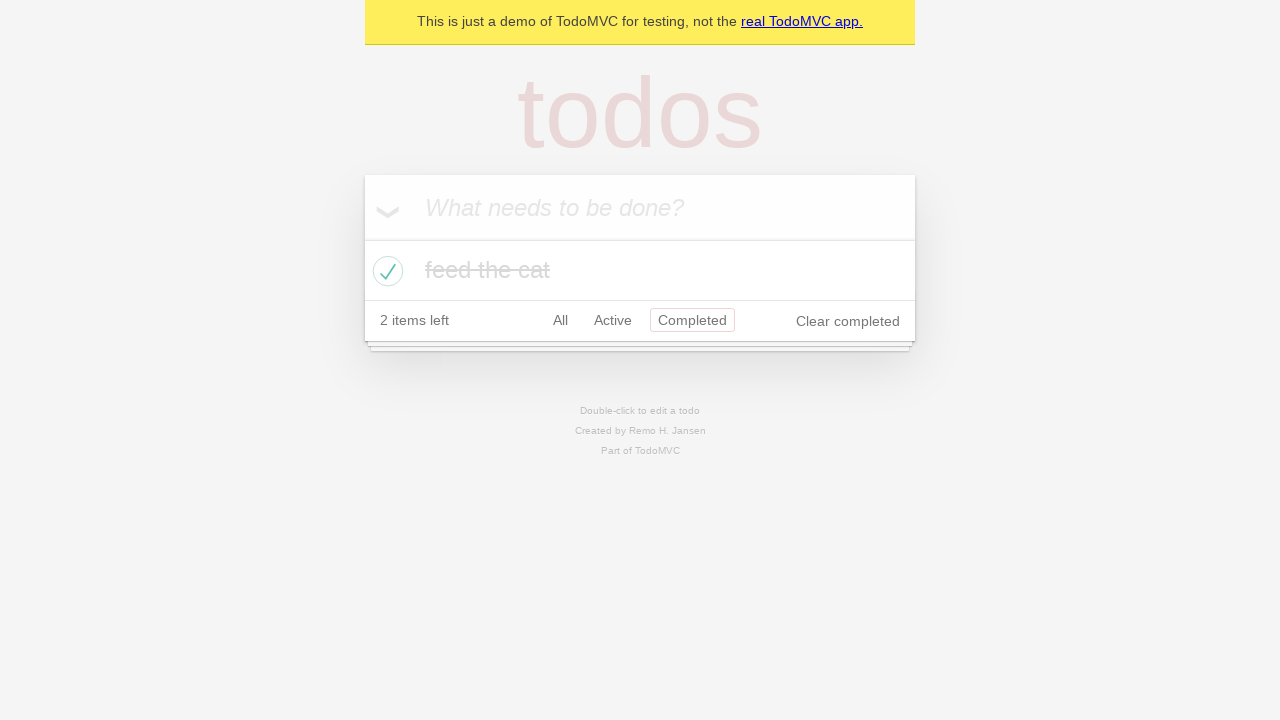